Demonstrates checkbox interaction by checking and unchecking a vehicle checkbox in an iframe

Starting URL: http://www.w3schools.com/tags/tryit.asp?filename=tryhtml5_input_type_checkbox

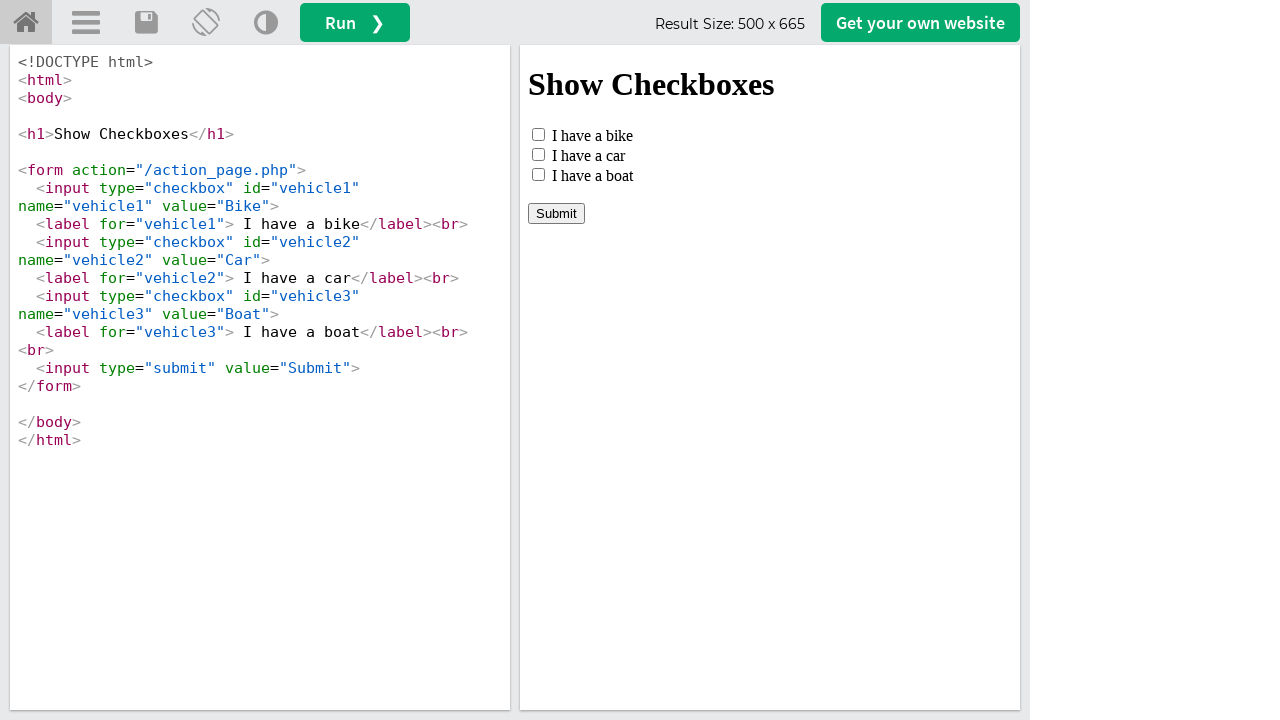

Switched to iframeResult frame
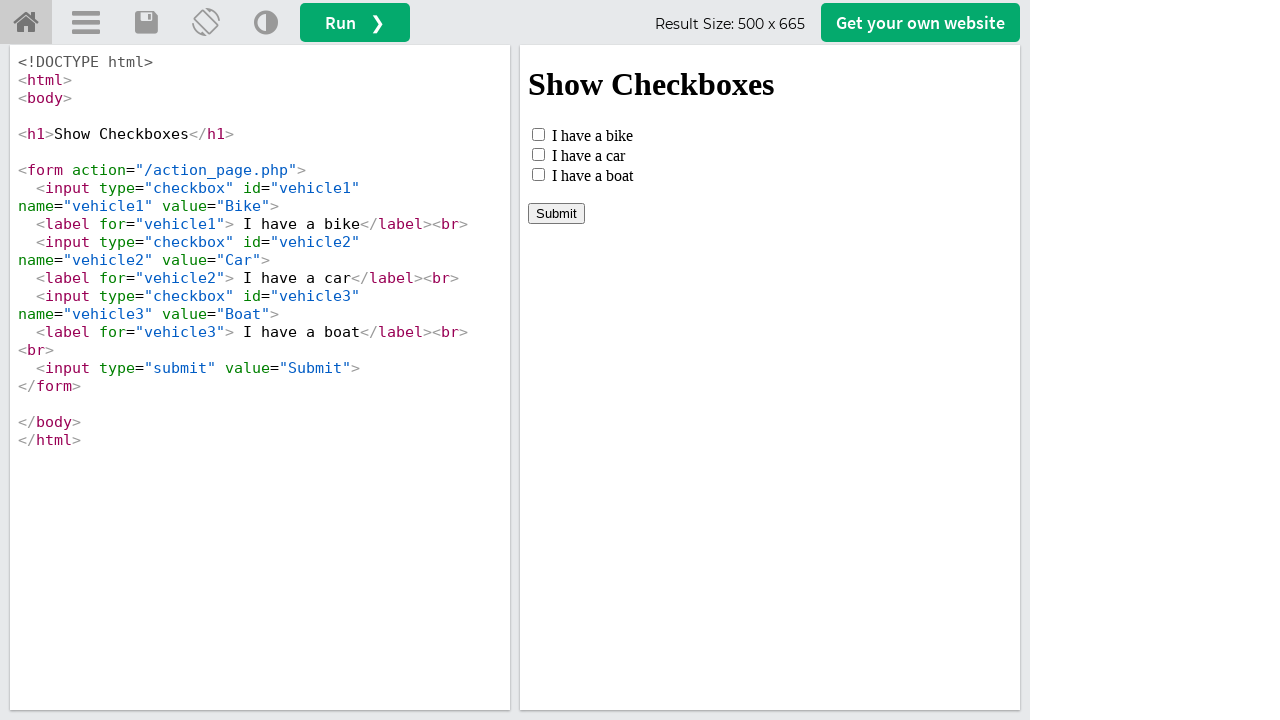

Clicked vehicle1 checkbox to check it at (538, 134) on input[name='vehicle1']
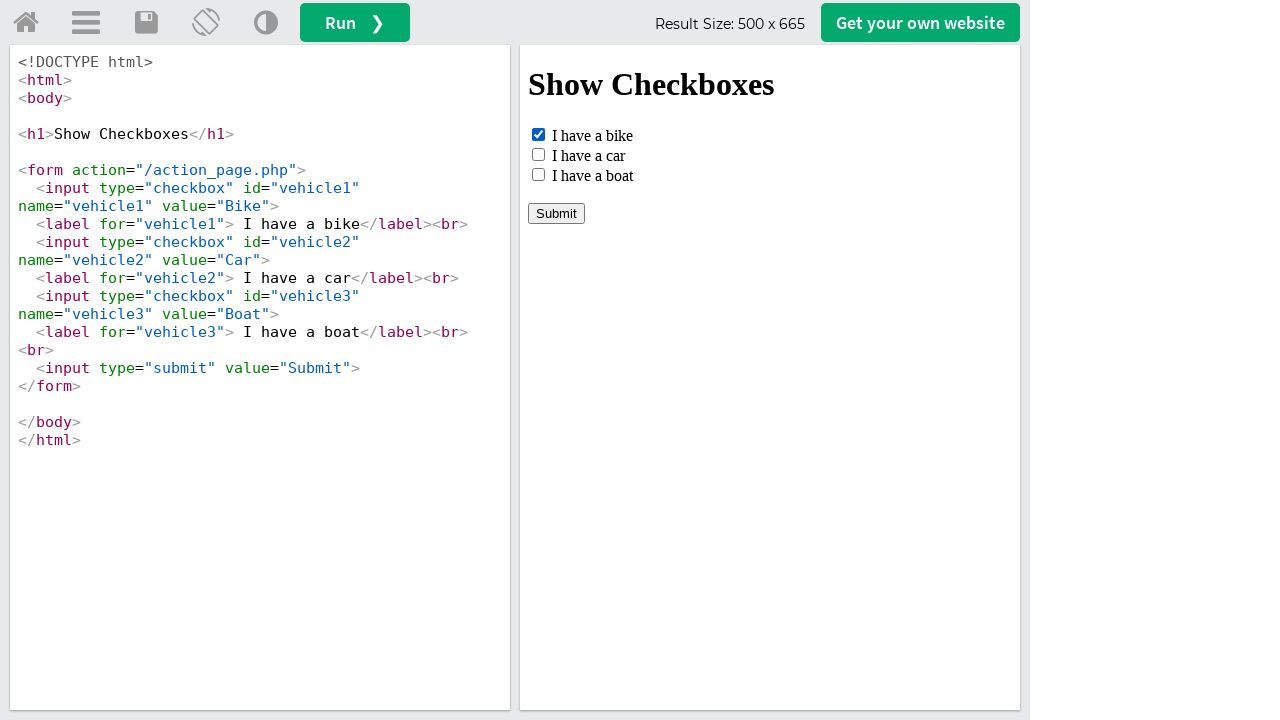

Waited 3 seconds for demonstration
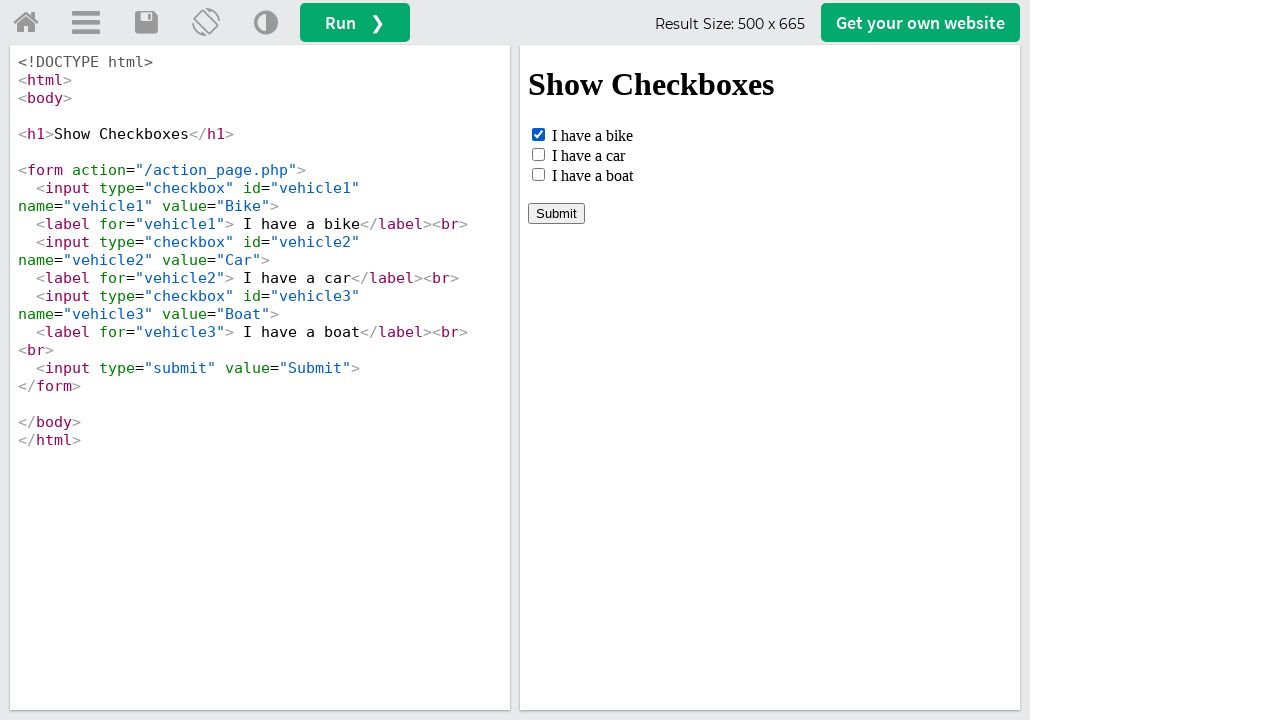

Clicked vehicle1 checkbox to uncheck it at (538, 134) on input[name='vehicle1']
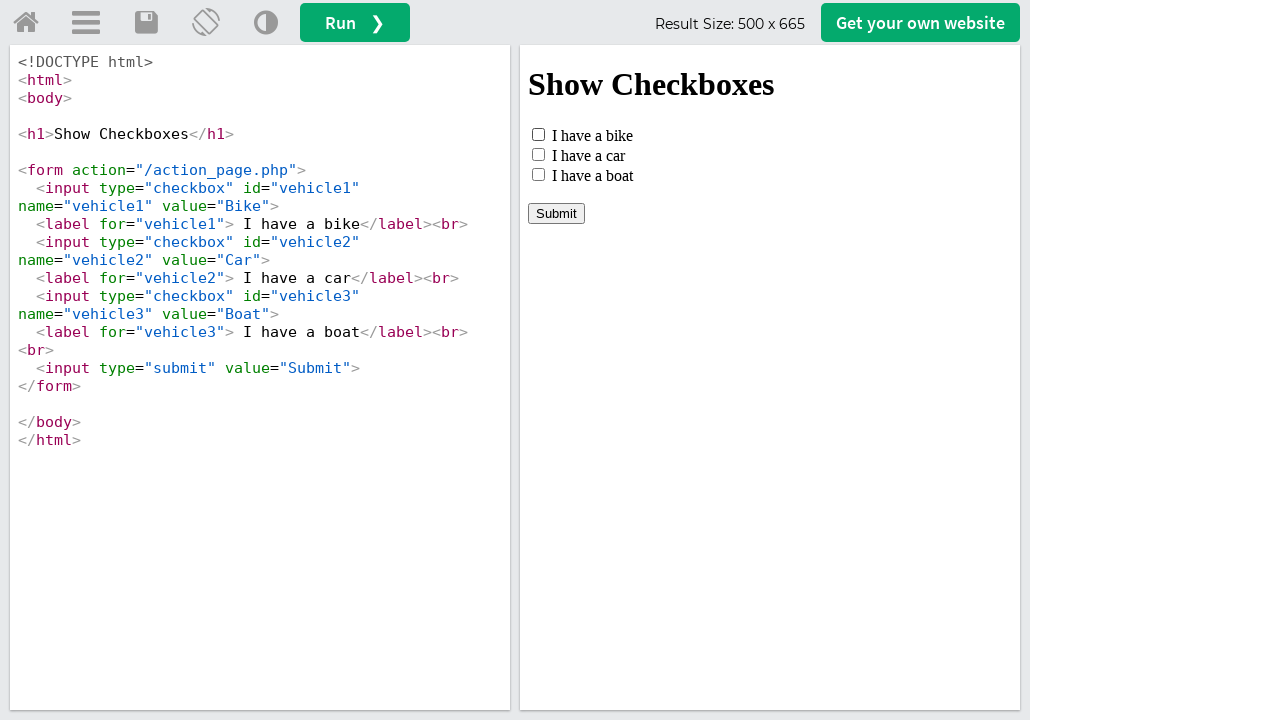

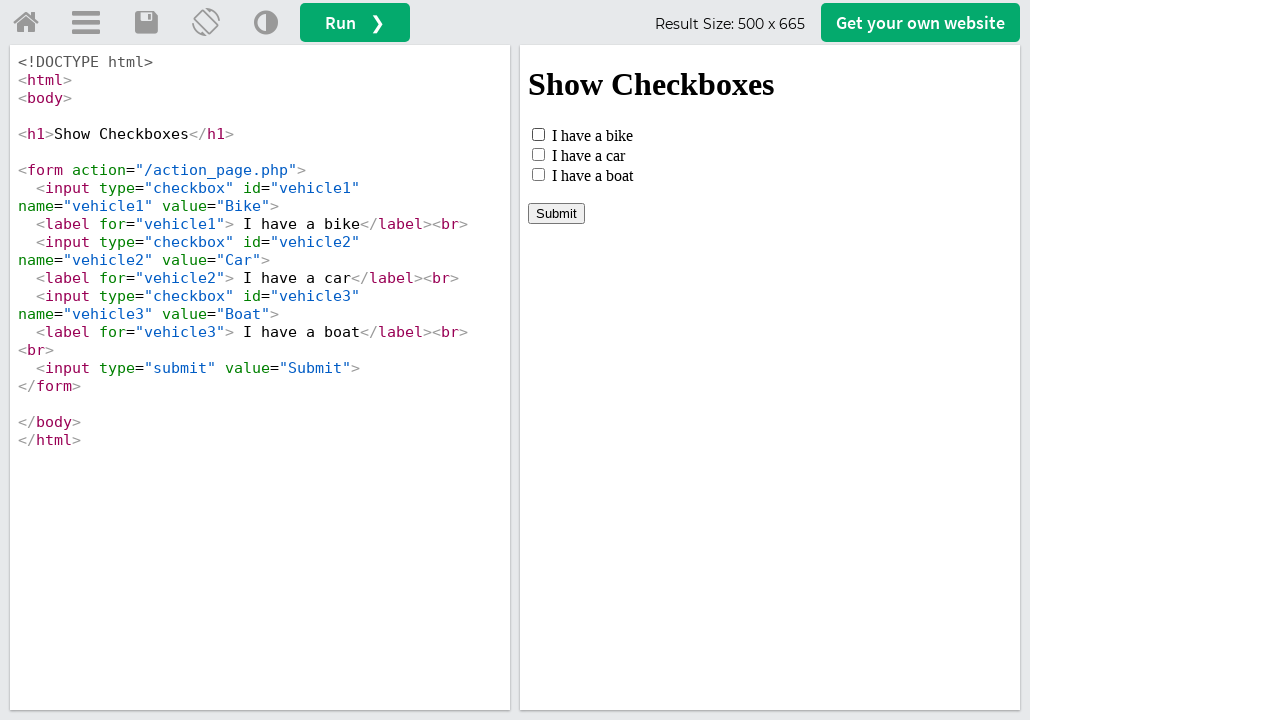